Tests a practice automation page by scrolling down, scrolling within a fixed table element, and verifying that the sum of values in the 4th column matches the displayed total amount

Starting URL: https://rahulshettyacademy.com/AutomationPractice/

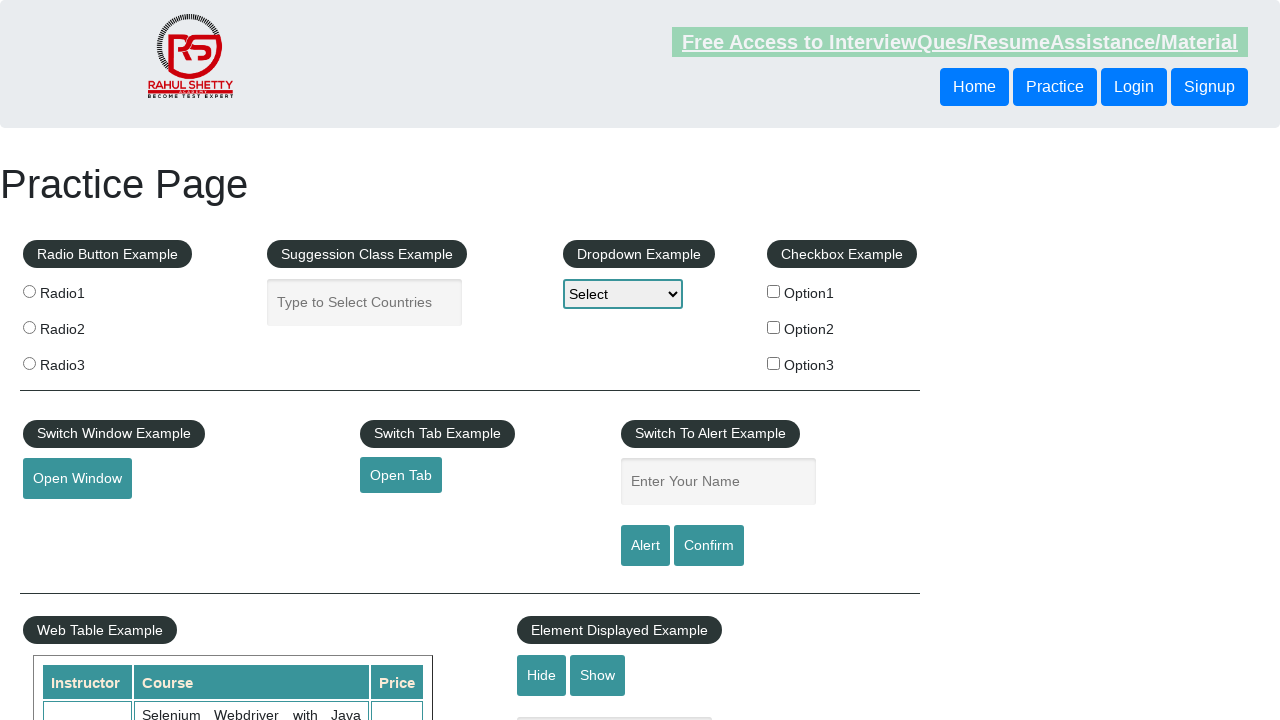

Scrolled down the page by 500 pixels
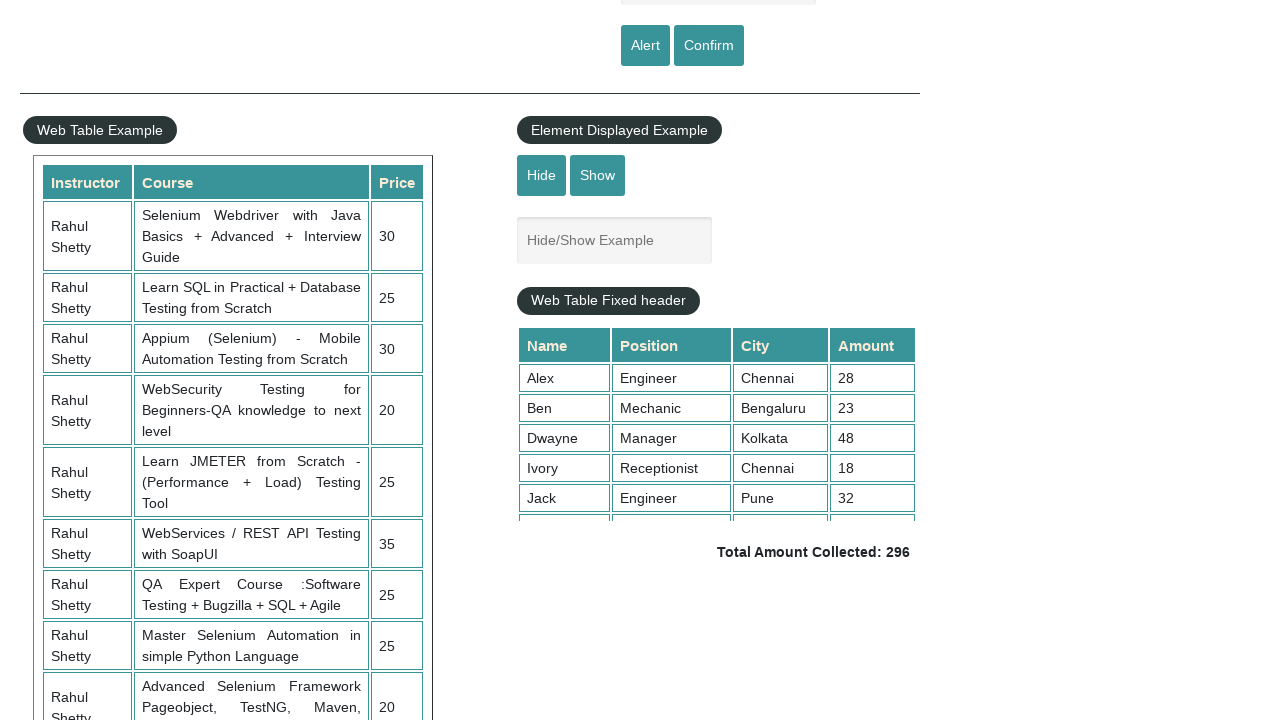

Scrolled within the fixed table element to position 5000
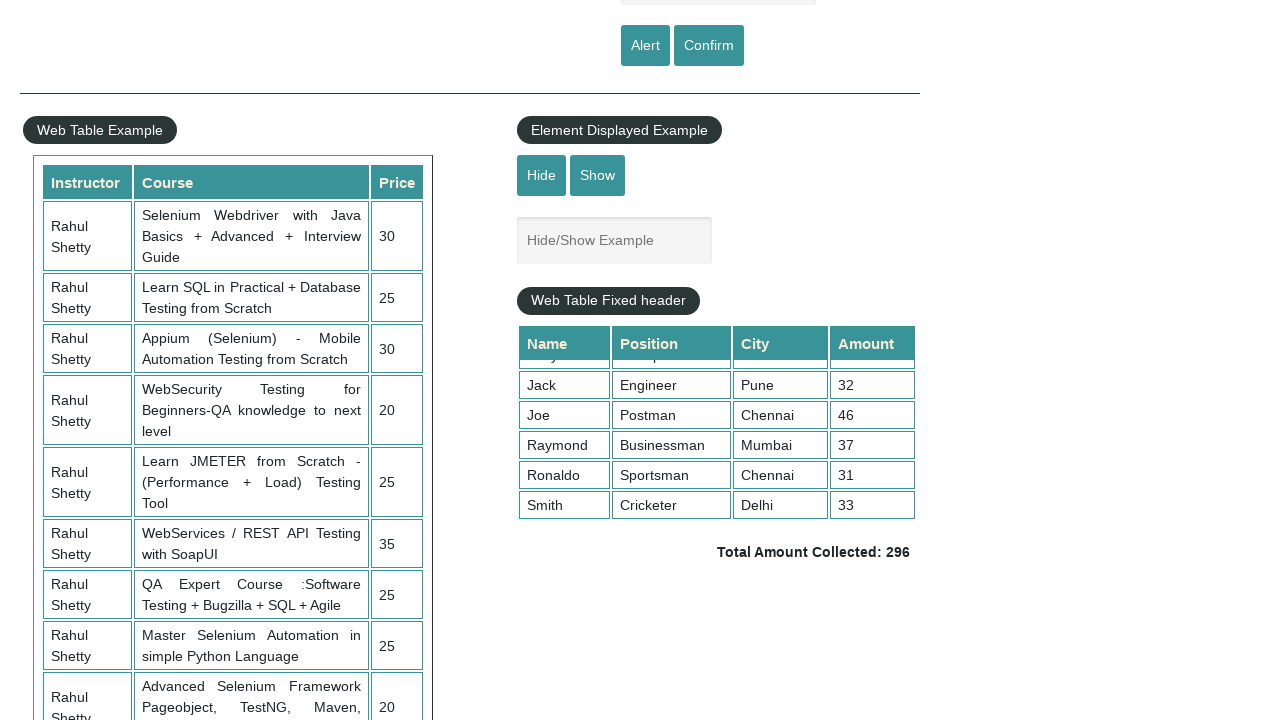

Waited for 4th column table values to be visible
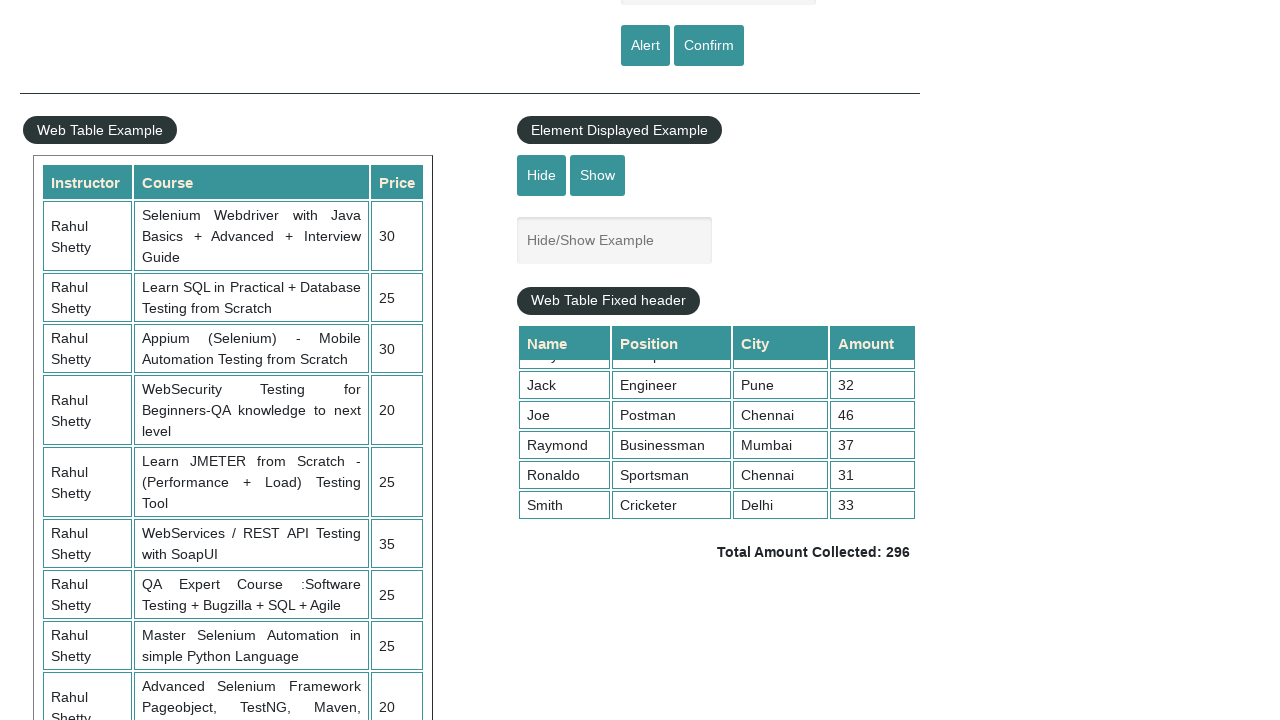

Retrieved all values from the 4th column
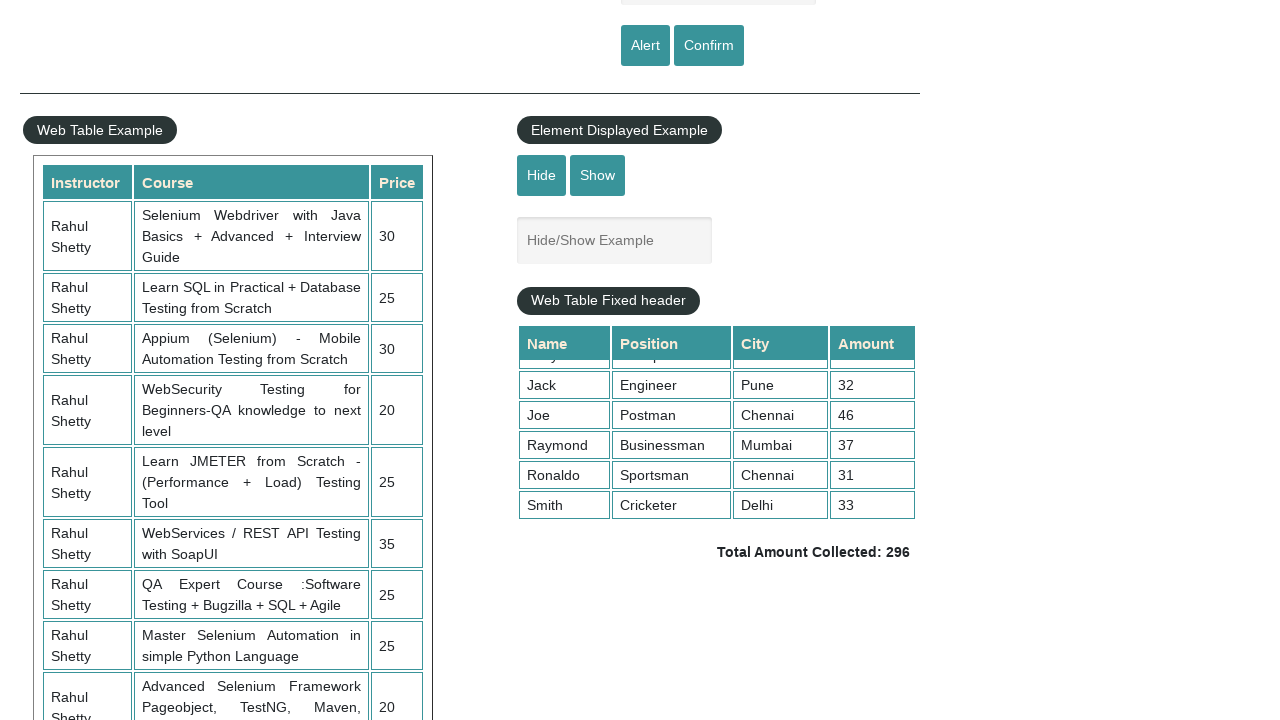

Calculated sum of 4th column values: 296
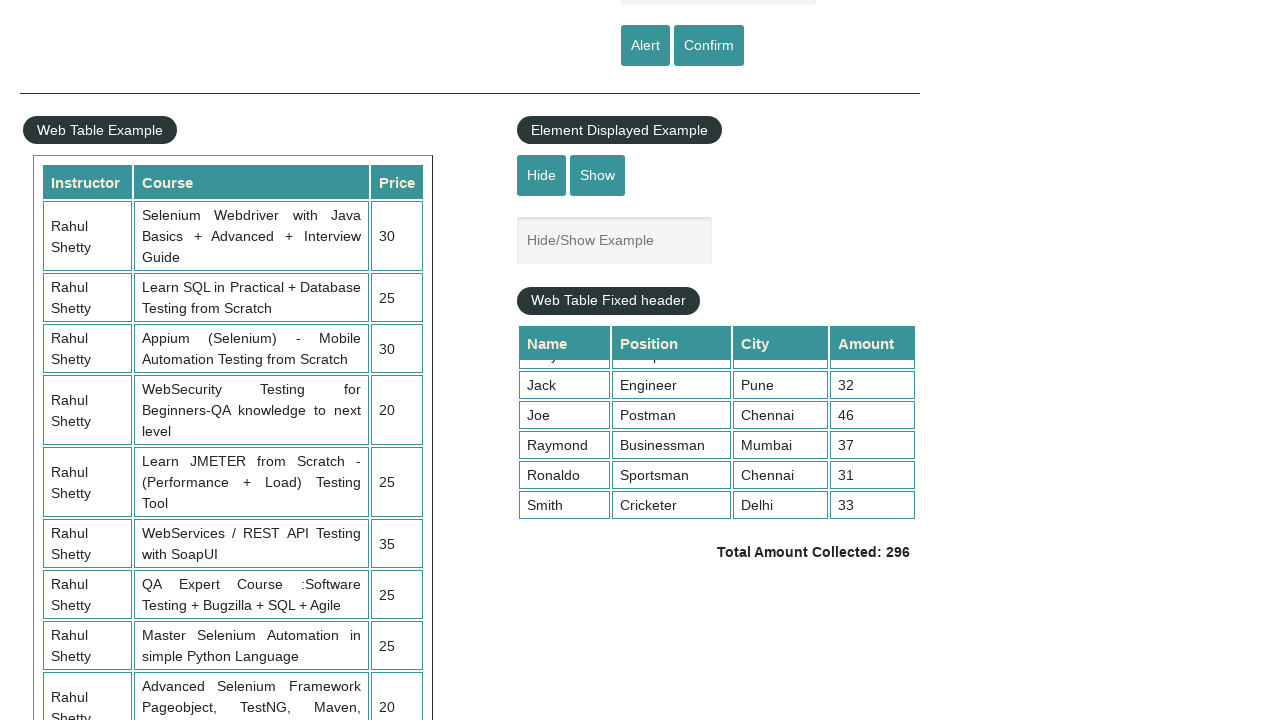

Retrieved the displayed total amount text
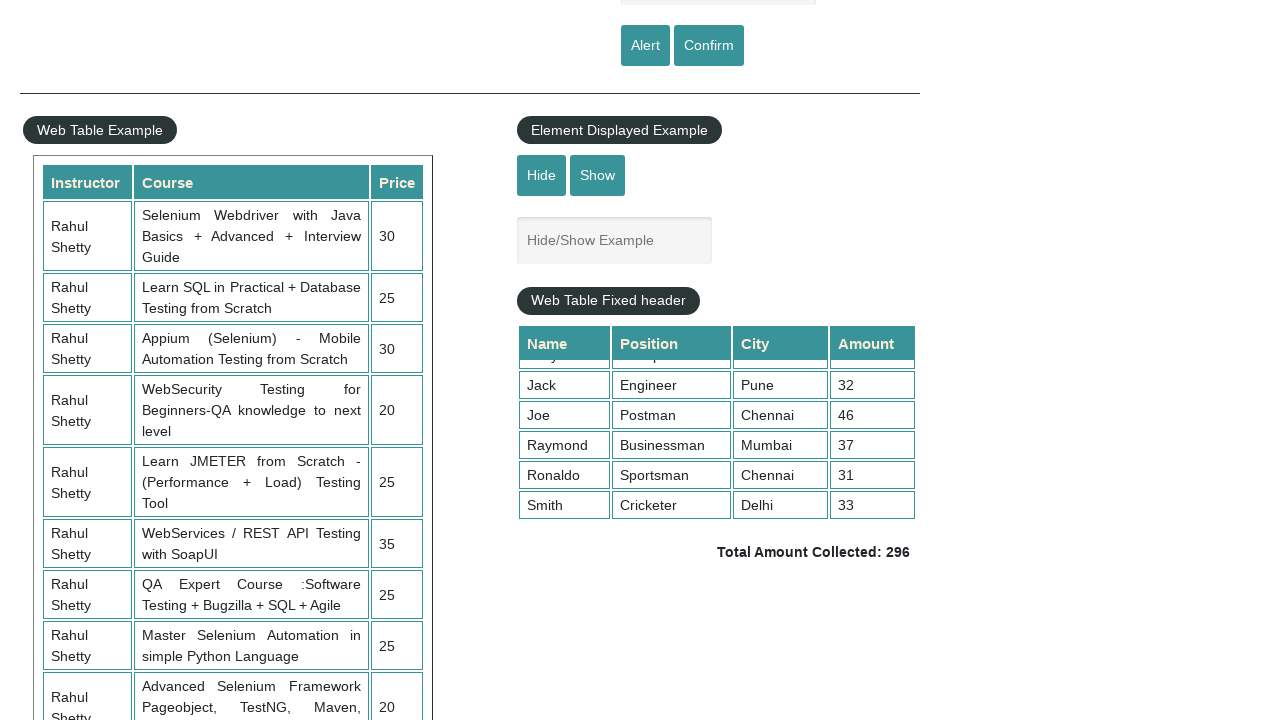

Extracted displayed total value: 296
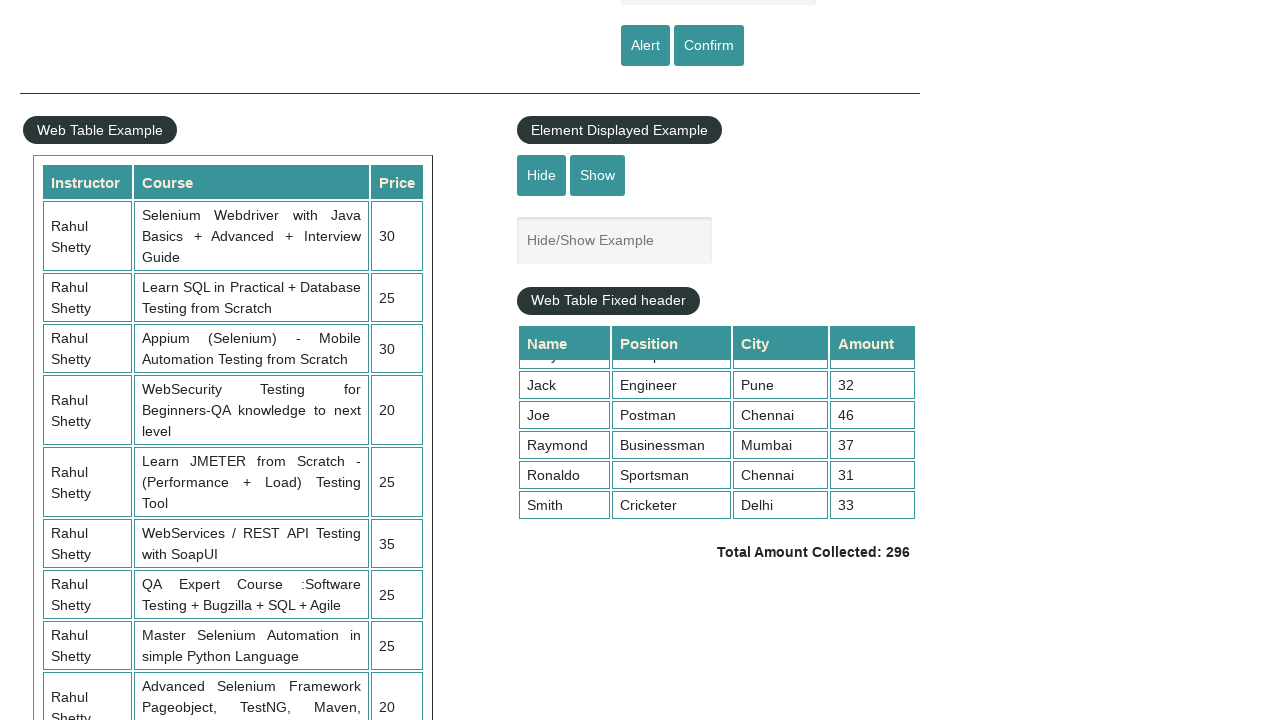

Verified that calculated sum (296) matches displayed total (296)
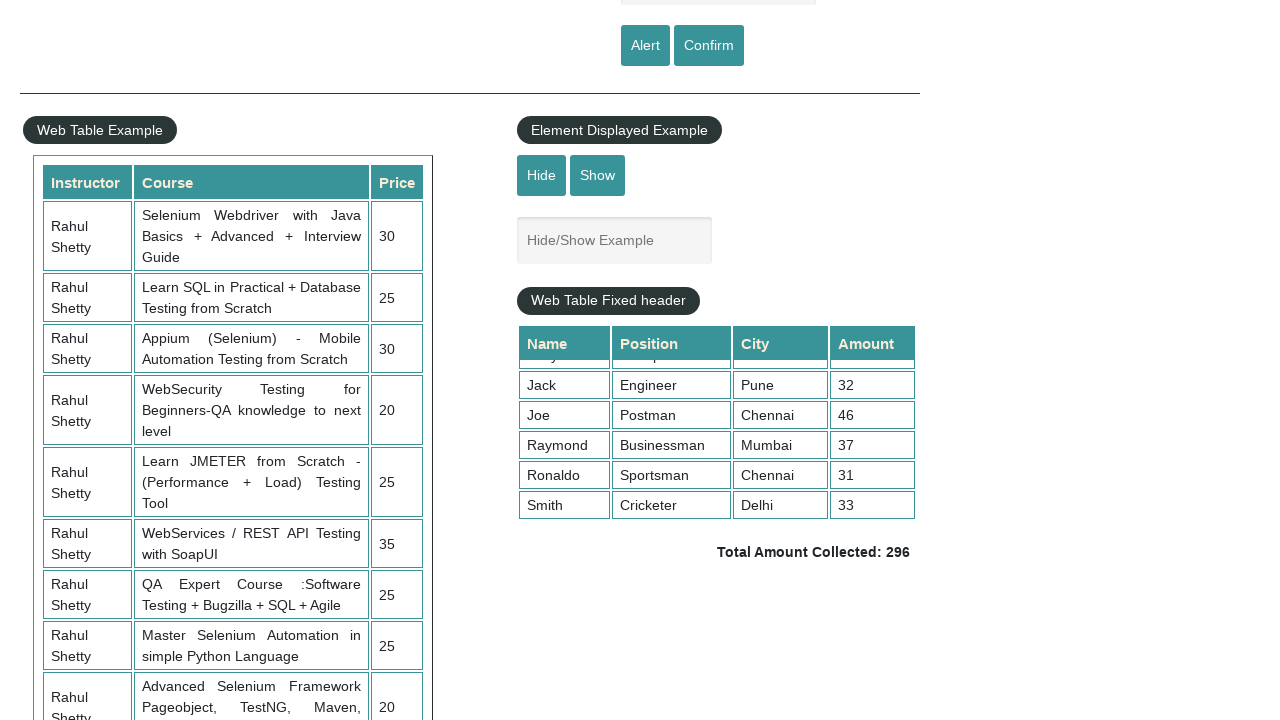

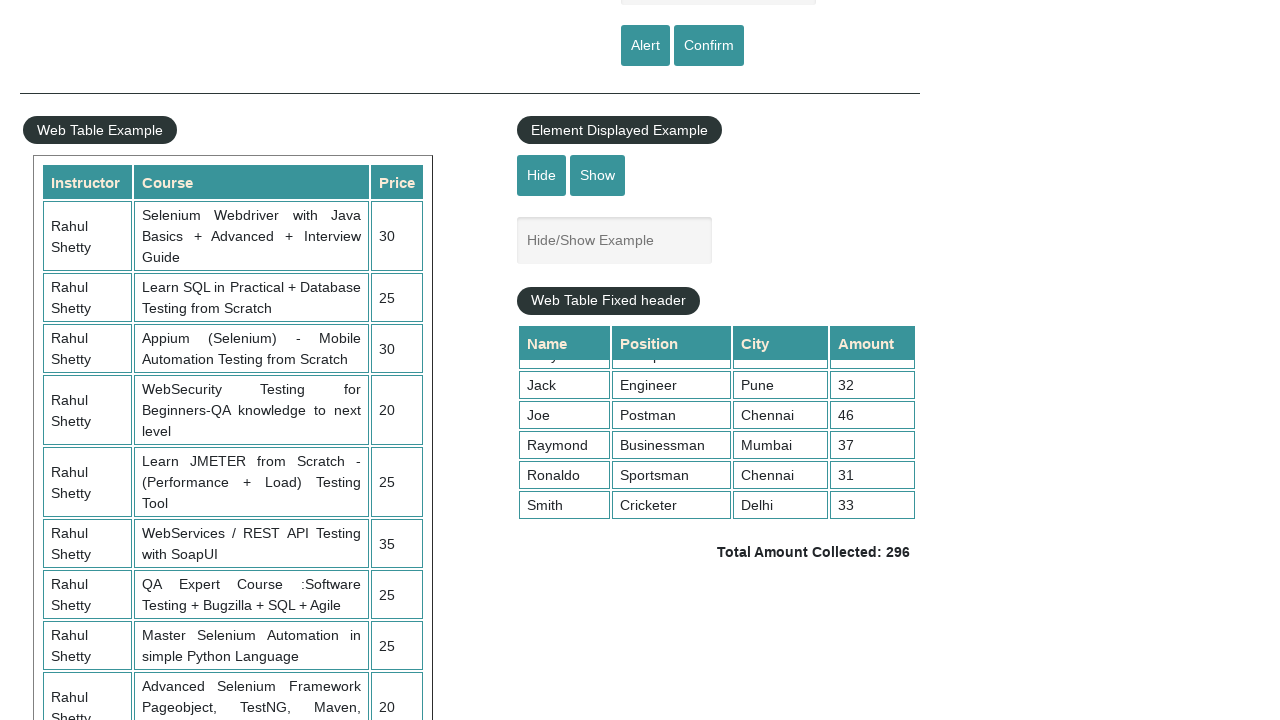